Tests editing a todo item by double-clicking and changing the text

Starting URL: https://demo.playwright.dev/todomvc

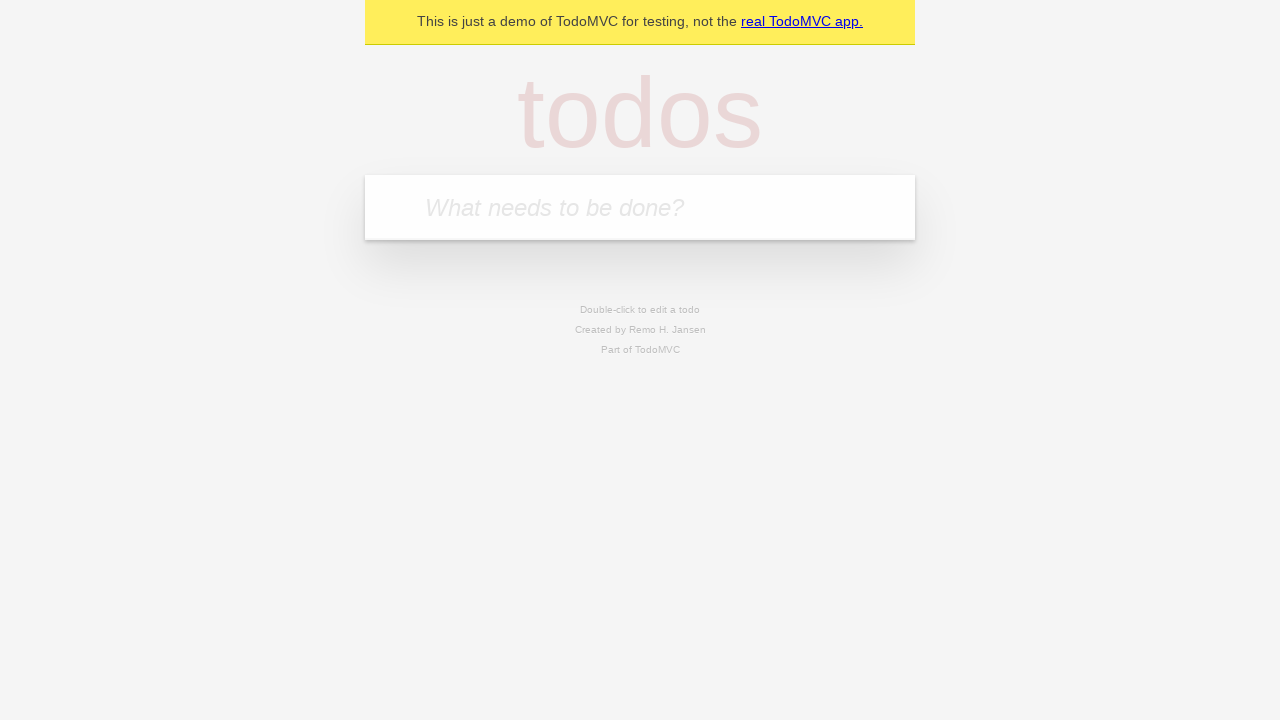

Filled first todo input with 'buy some cheese' on internal:attr=[placeholder="What needs to be done?"i]
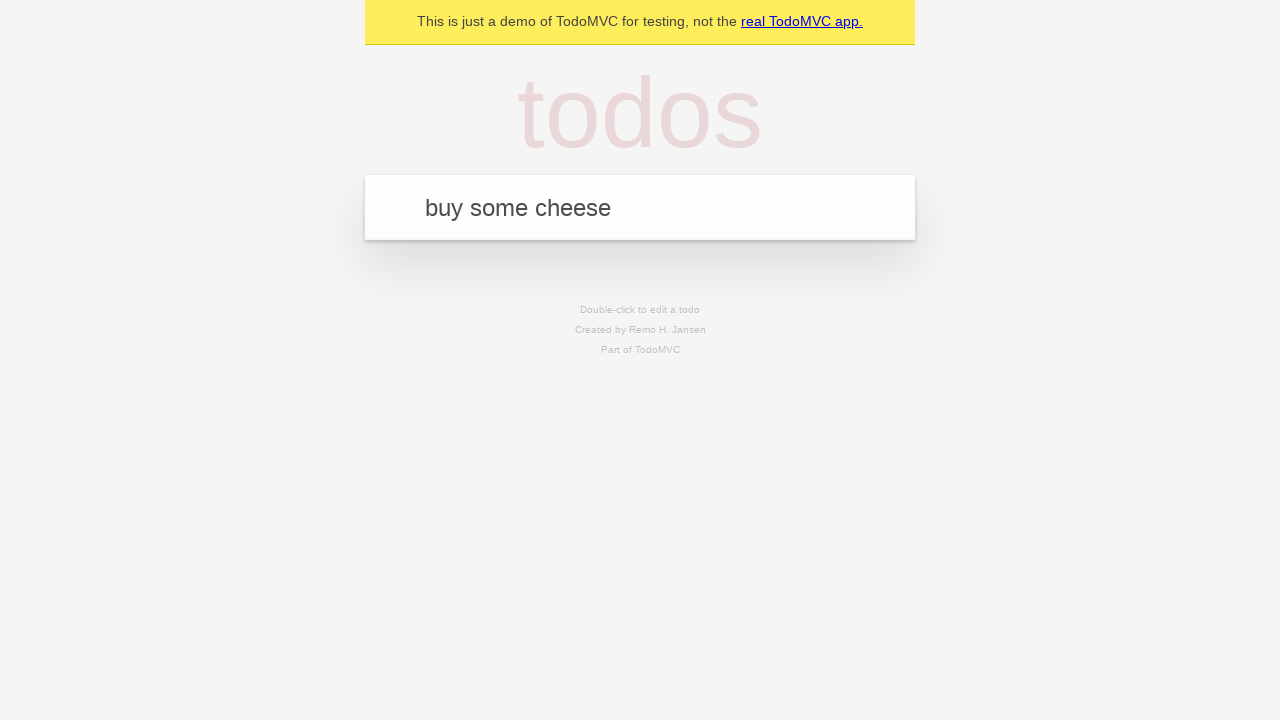

Pressed Enter to create first todo on internal:attr=[placeholder="What needs to be done?"i]
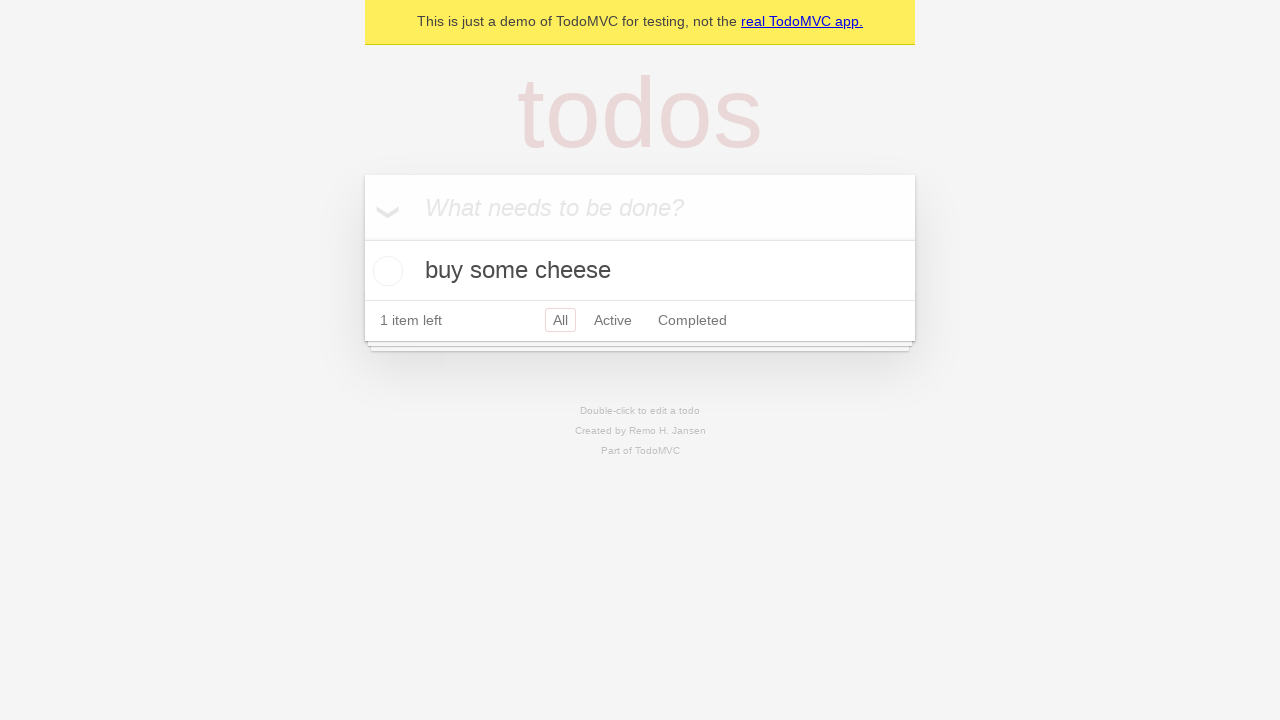

Filled second todo input with 'feed the cat' on internal:attr=[placeholder="What needs to be done?"i]
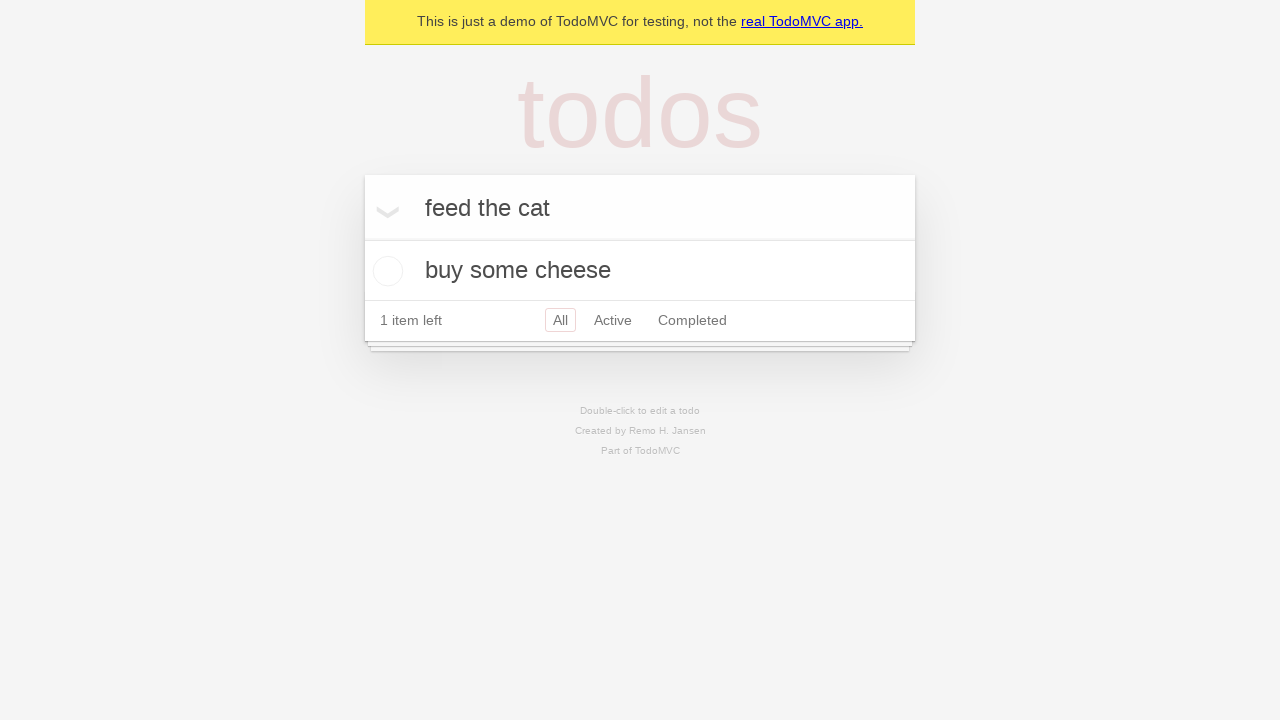

Pressed Enter to create second todo on internal:attr=[placeholder="What needs to be done?"i]
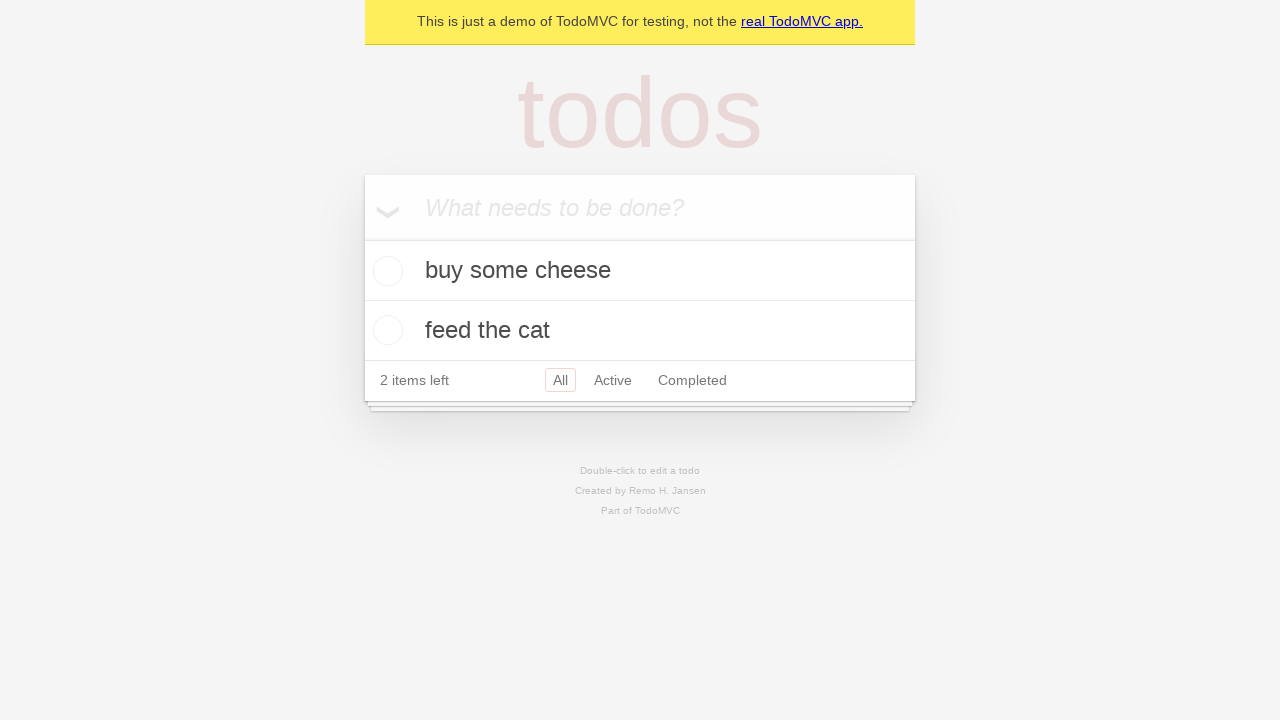

Filled third todo input with 'book a doctors appointment' on internal:attr=[placeholder="What needs to be done?"i]
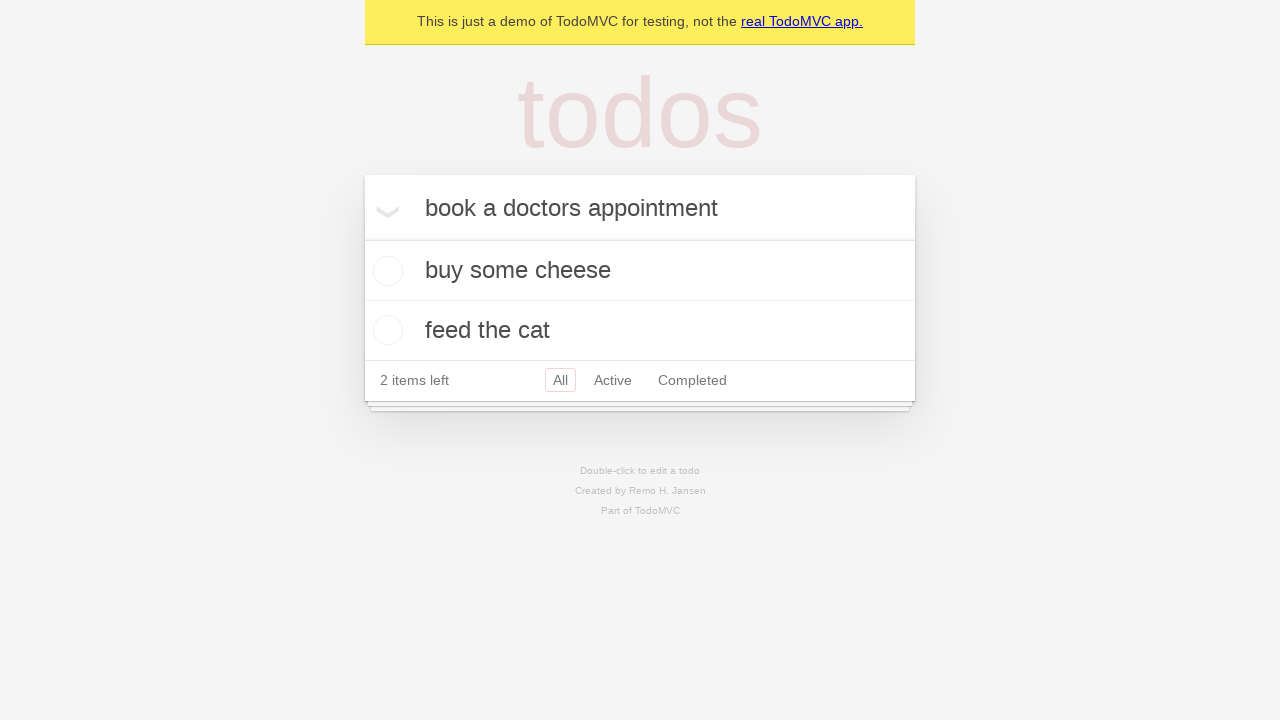

Pressed Enter to create third todo on internal:attr=[placeholder="What needs to be done?"i]
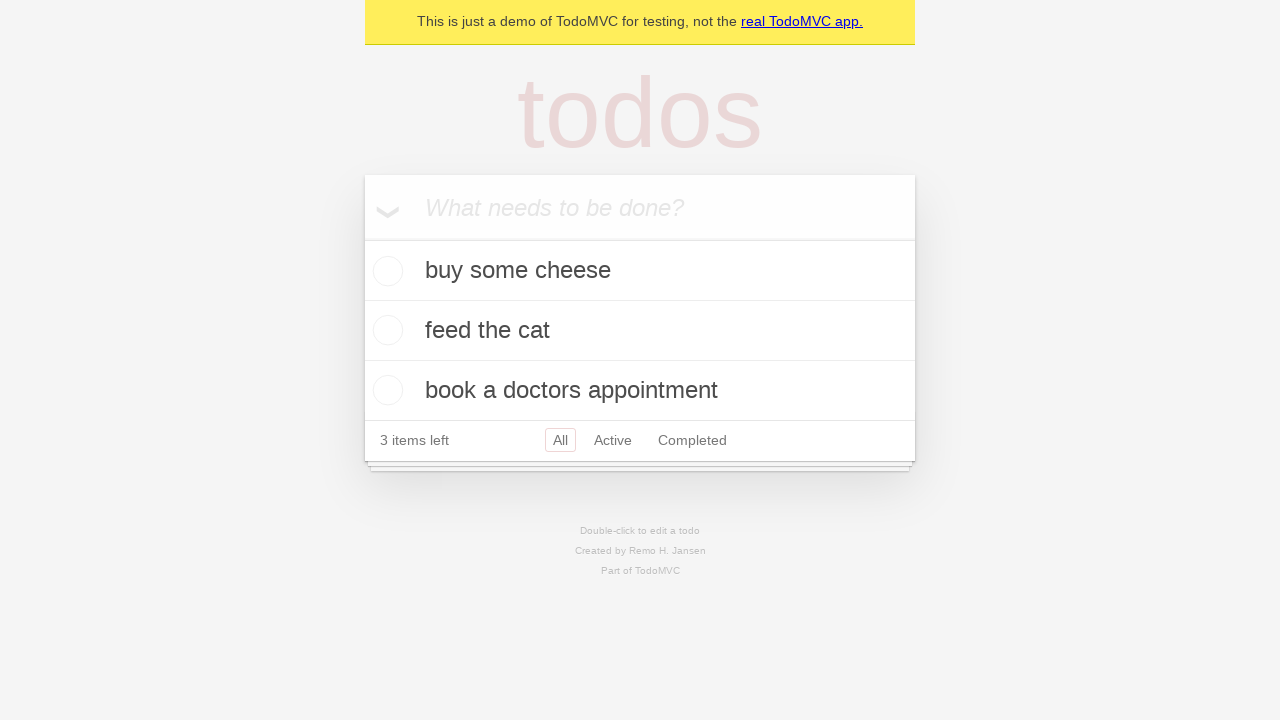

Located all todo items
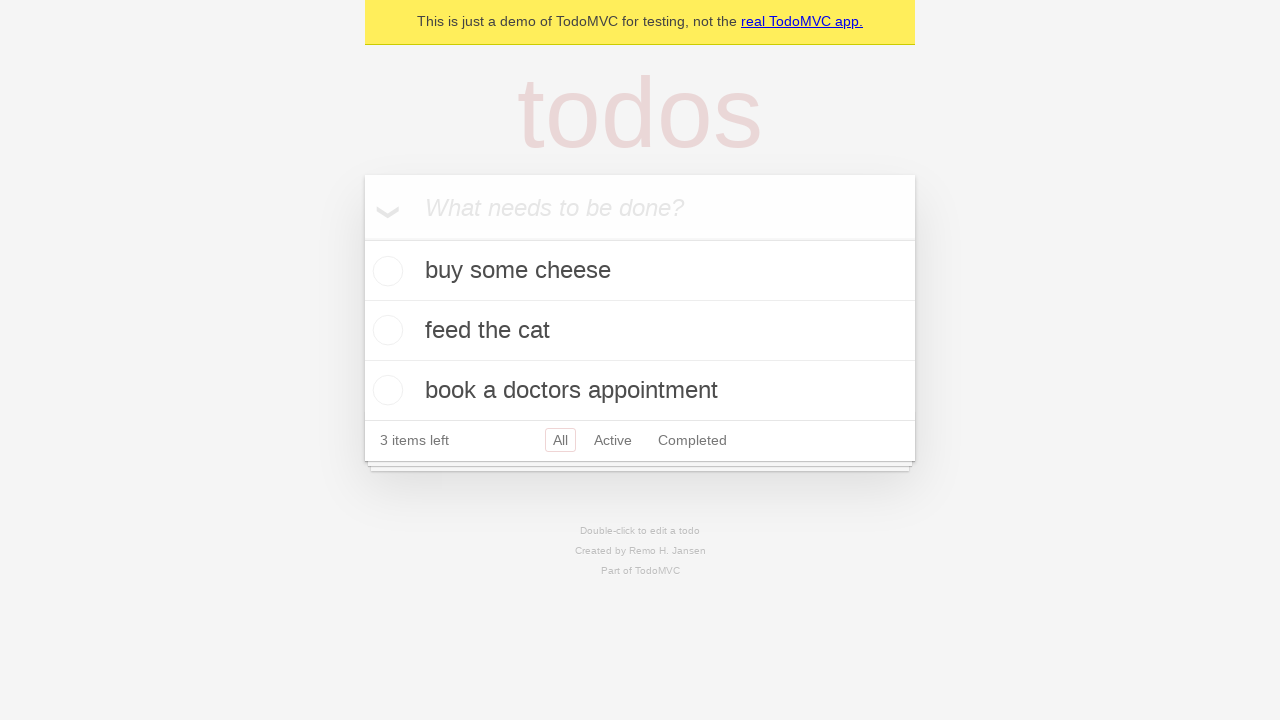

Selected second todo item
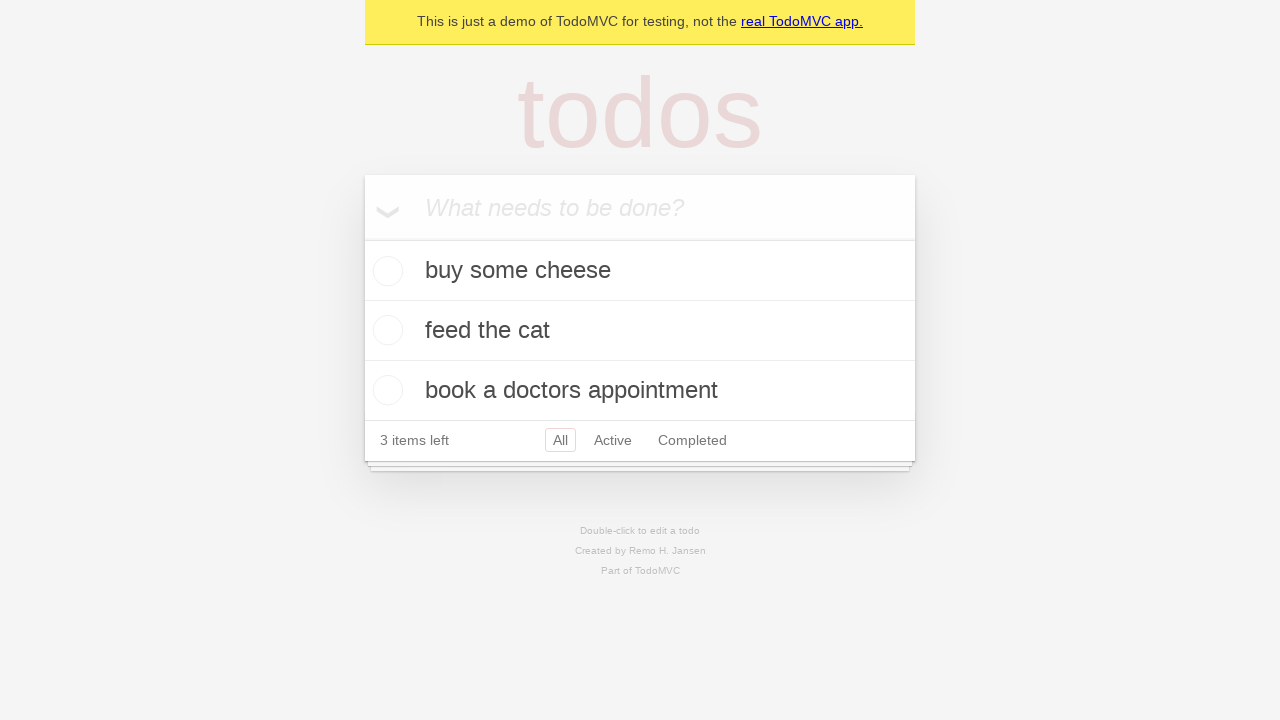

Double-clicked second todo to enter edit mode at (640, 331) on internal:testid=[data-testid="todo-item"s] >> nth=1
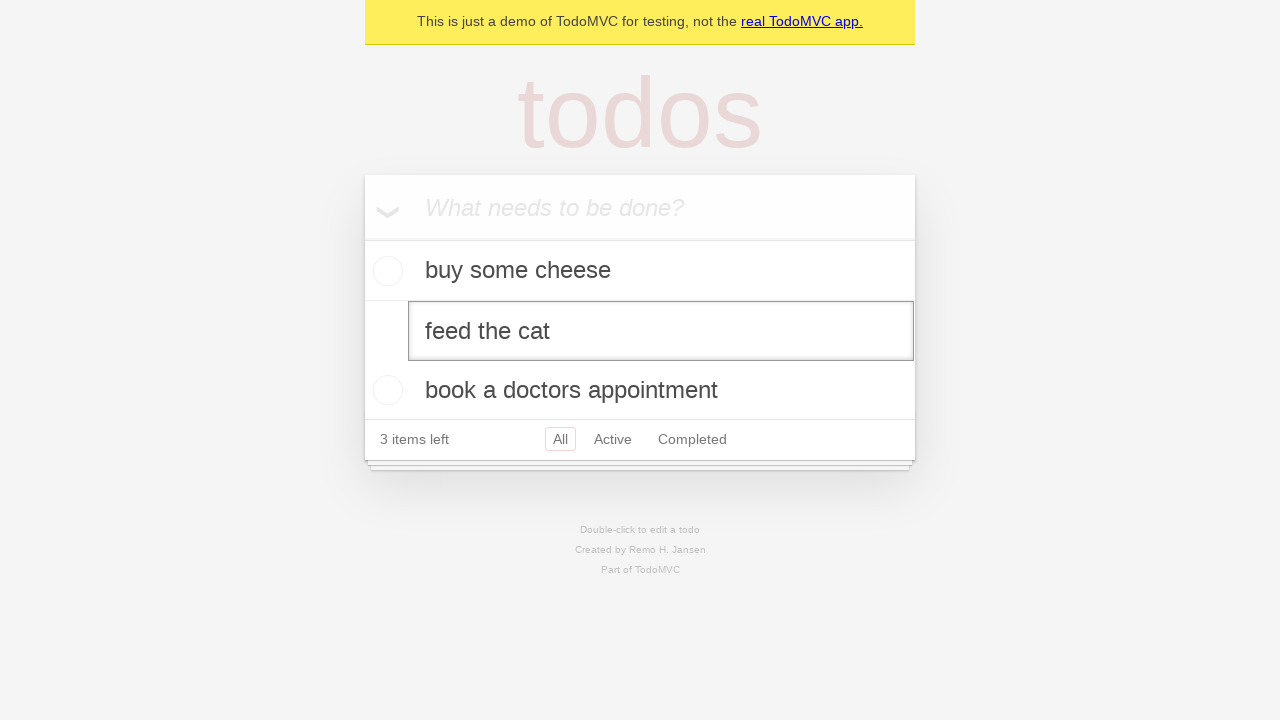

Changed todo text to 'buy some sausages' on internal:testid=[data-testid="todo-item"s] >> nth=1 >> internal:role=textbox[nam
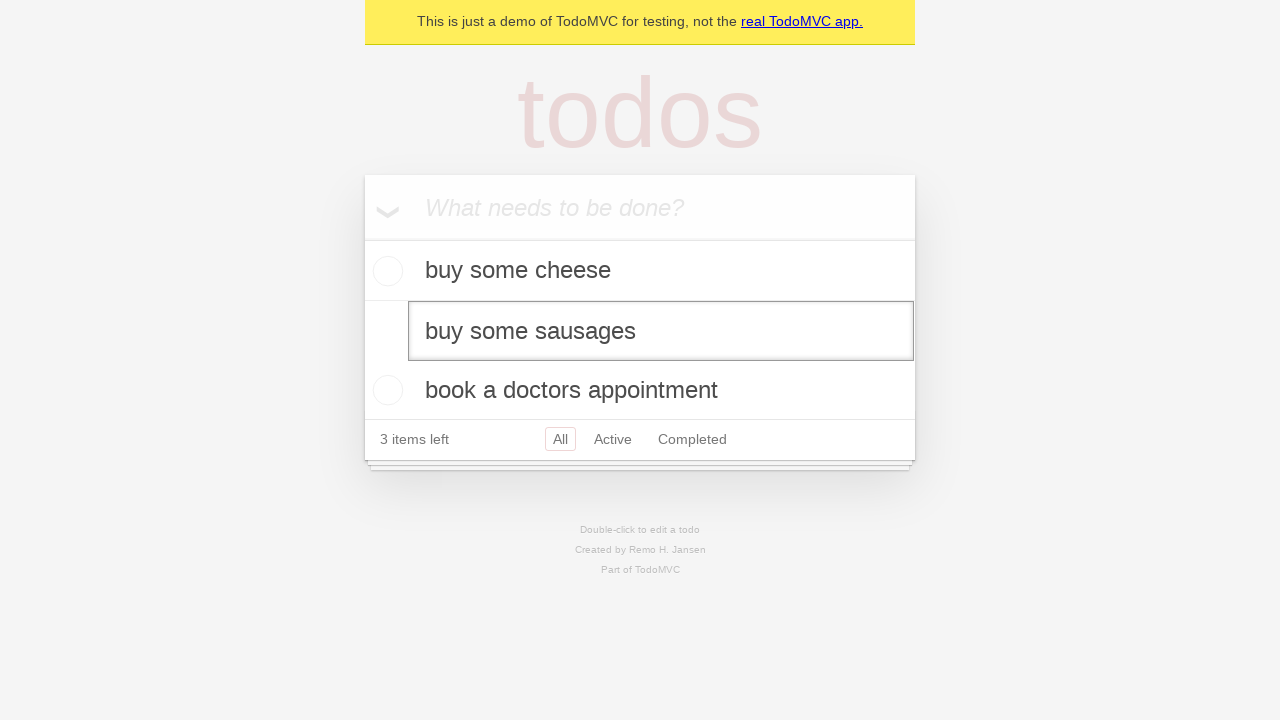

Pressed Enter to confirm todo edit on internal:testid=[data-testid="todo-item"s] >> nth=1 >> internal:role=textbox[nam
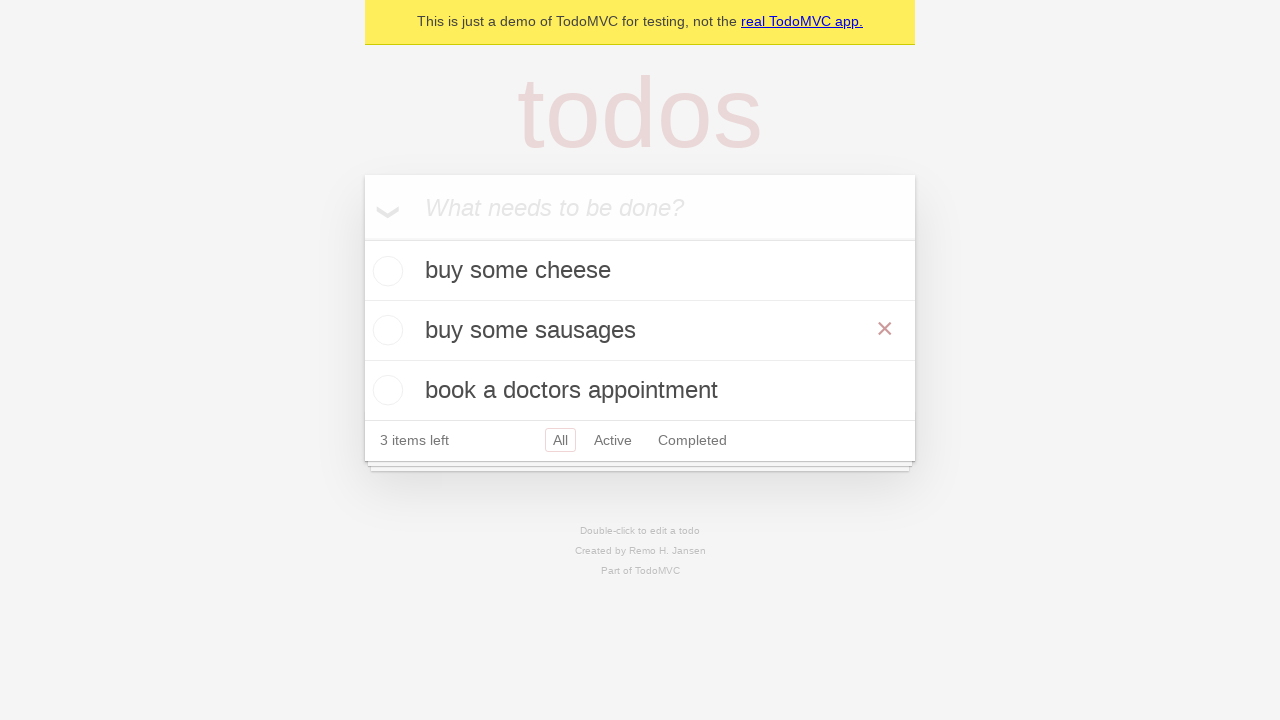

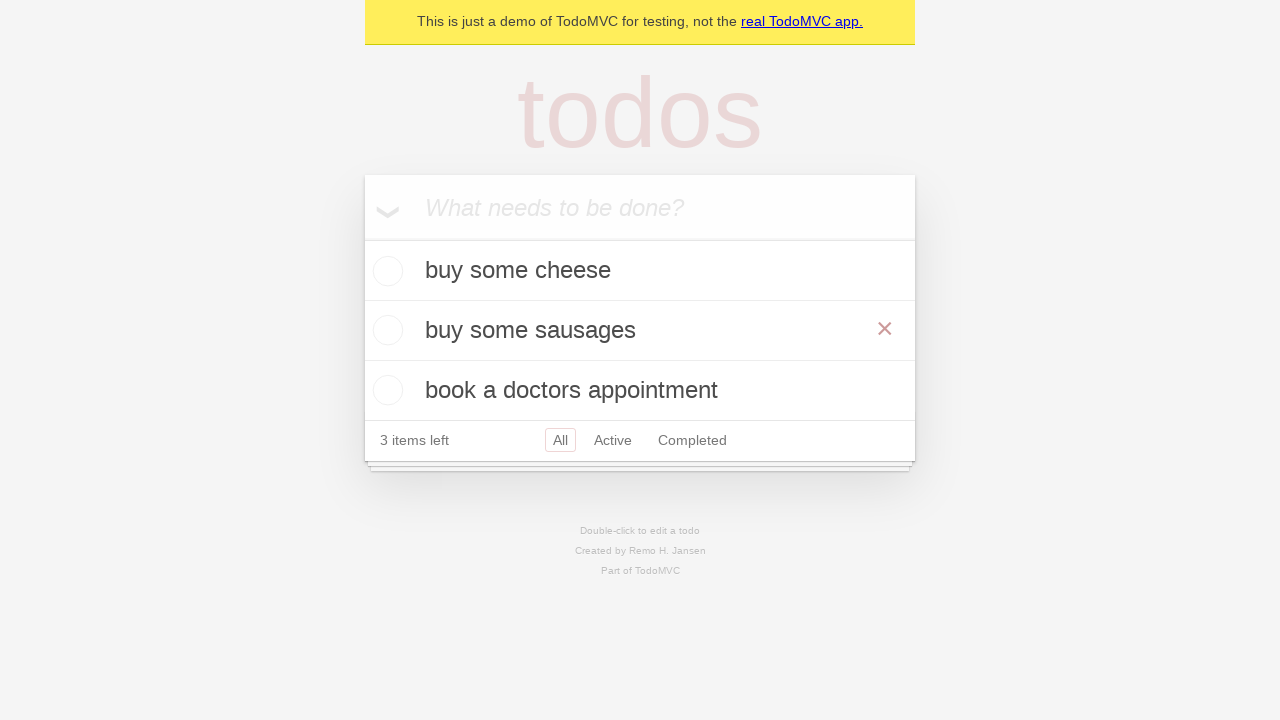